Tests a registration form by filling out personal information fields (name, email, phone, address) and verifying successful submission

Starting URL: http://suninjuly.github.io/registration1.html

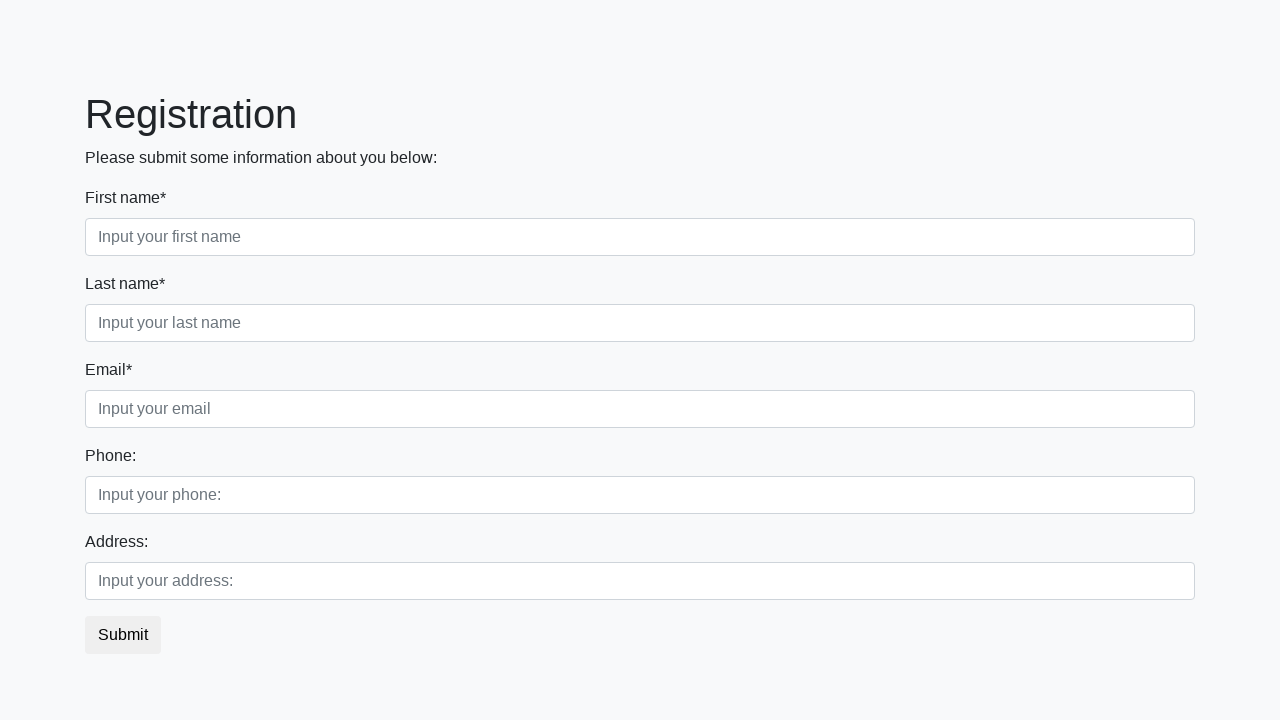

Filled first name field with 'Timas' on .first_block .first
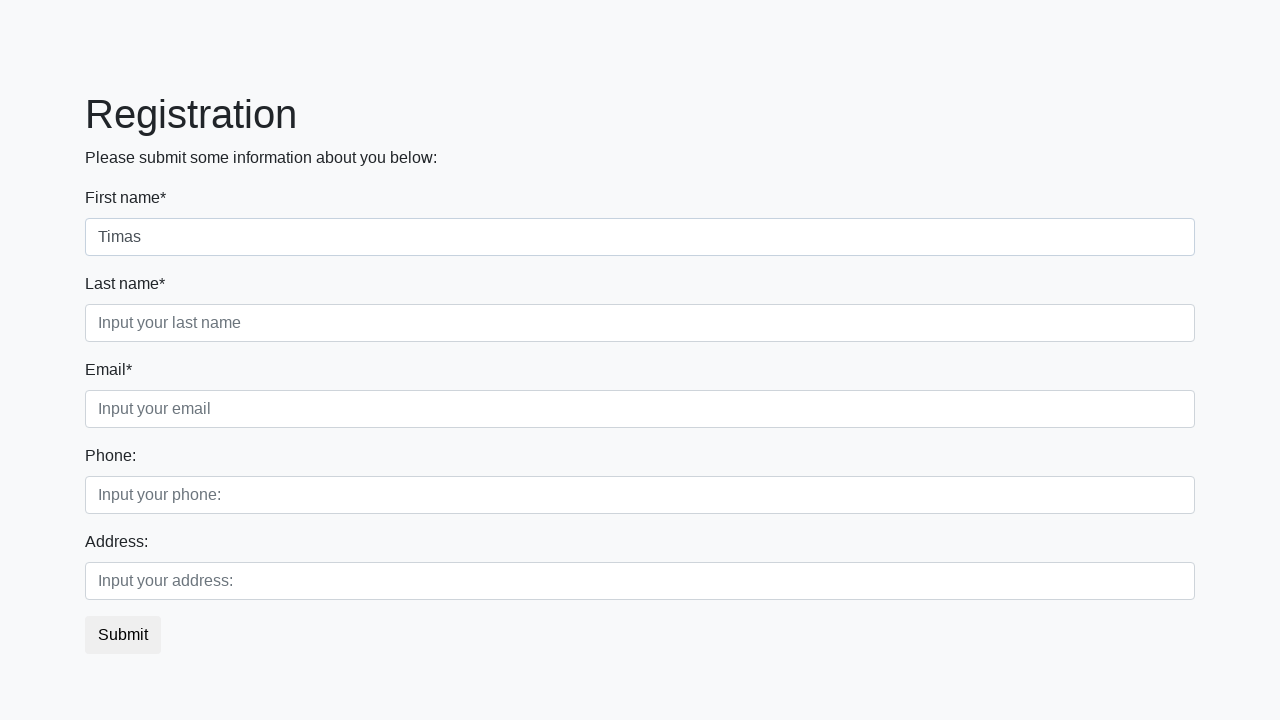

Filled last name field with 'Jackus' on .first_block .second
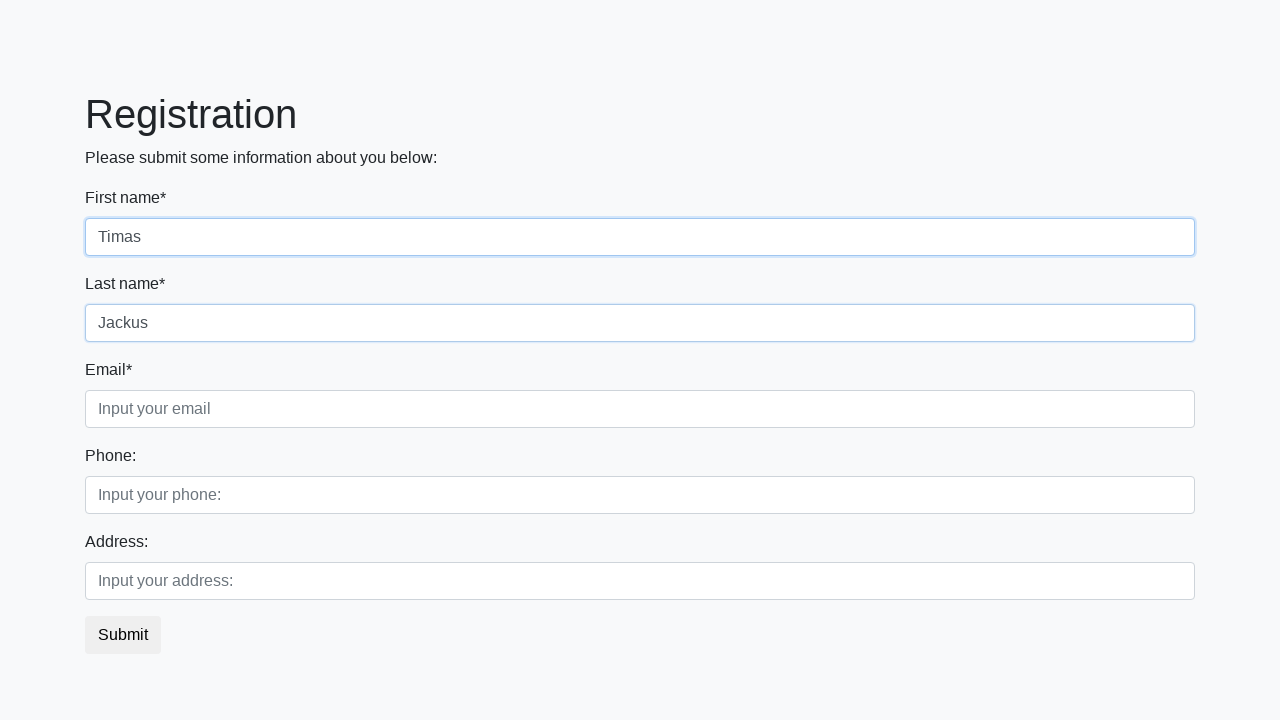

Filled email field with 'jackustimas@gmail.com' on .first_block .third
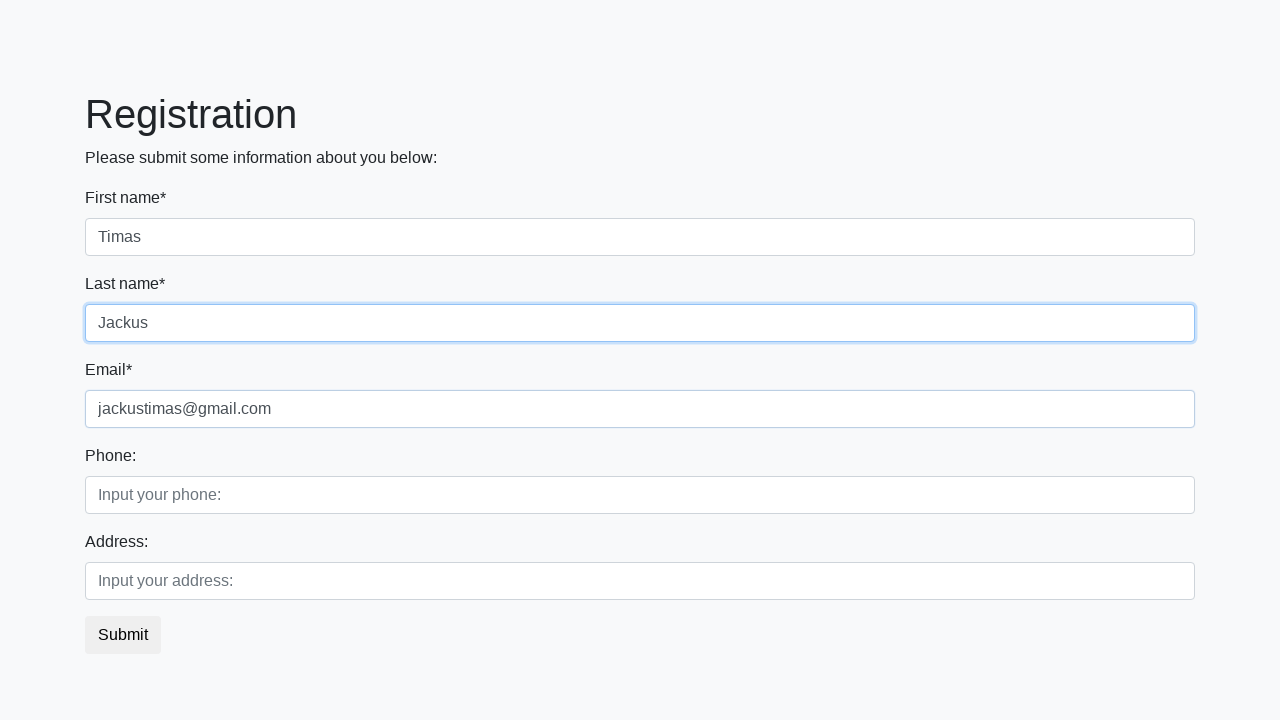

Filled phone number field with '+37062730598' on .second_block .first
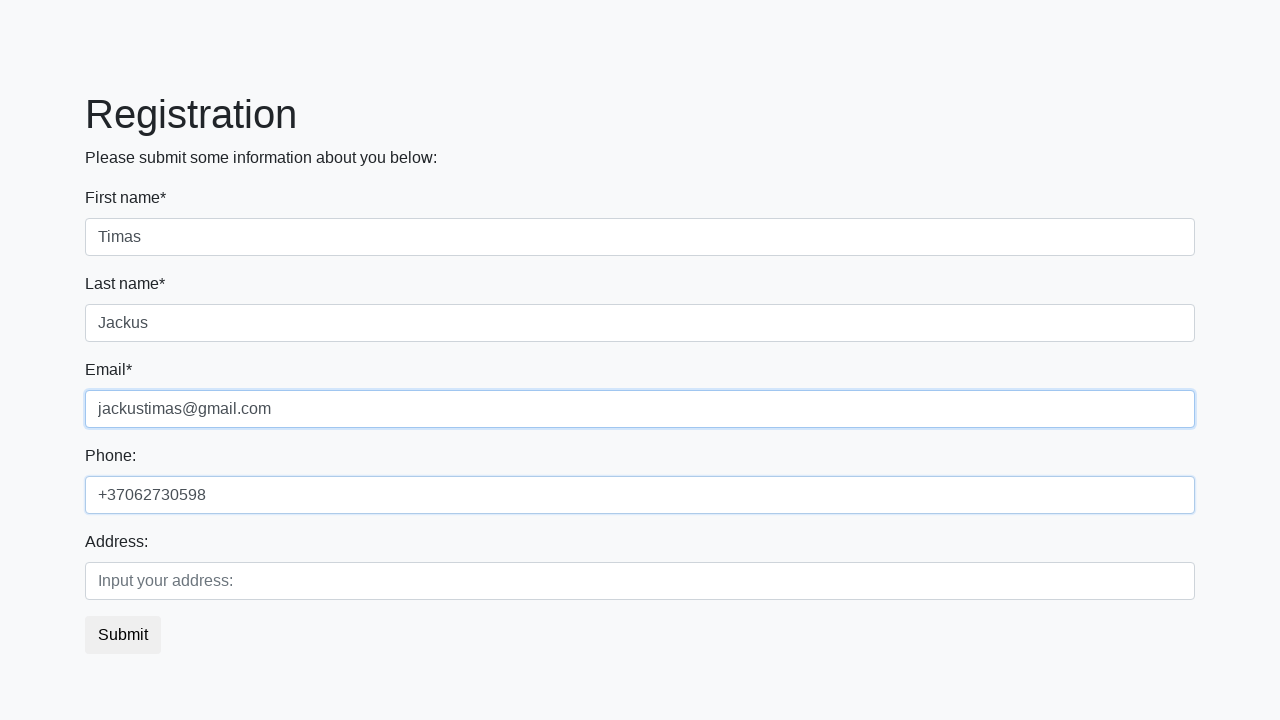

Filled address field with 'Vilnius, Lithuania' on .second_block .second
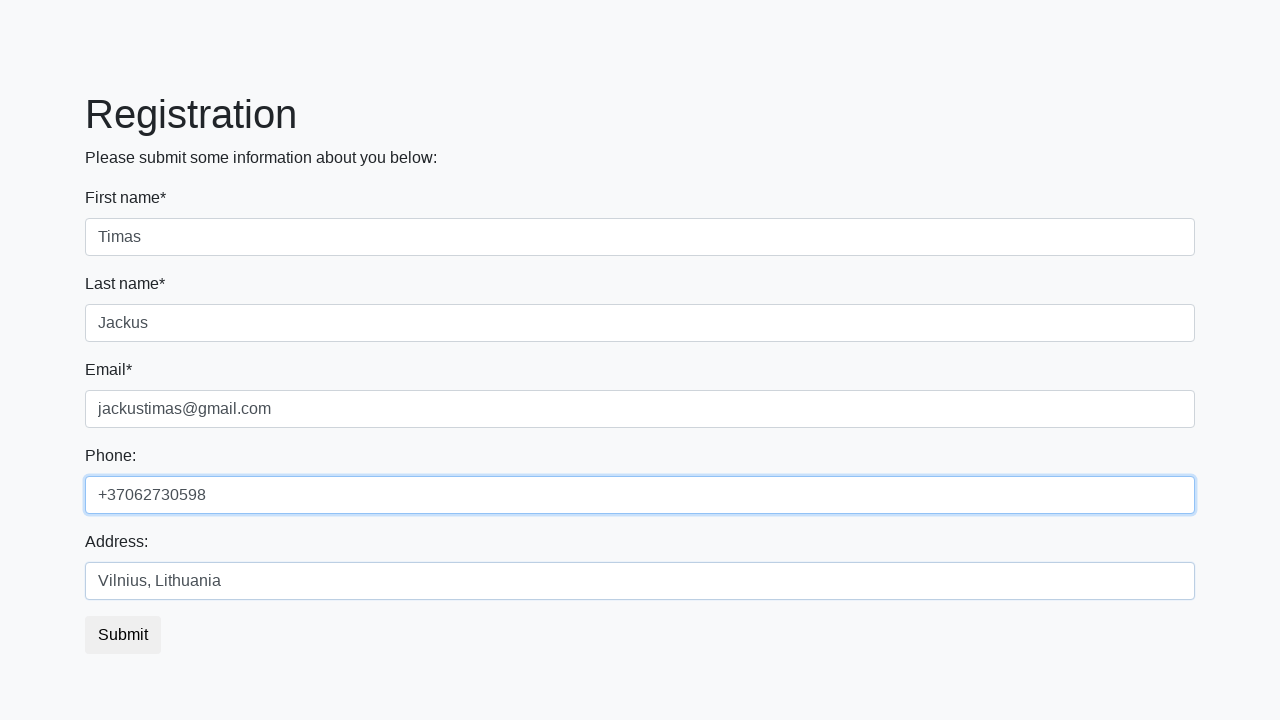

Clicked submit button to register at (123, 635) on button
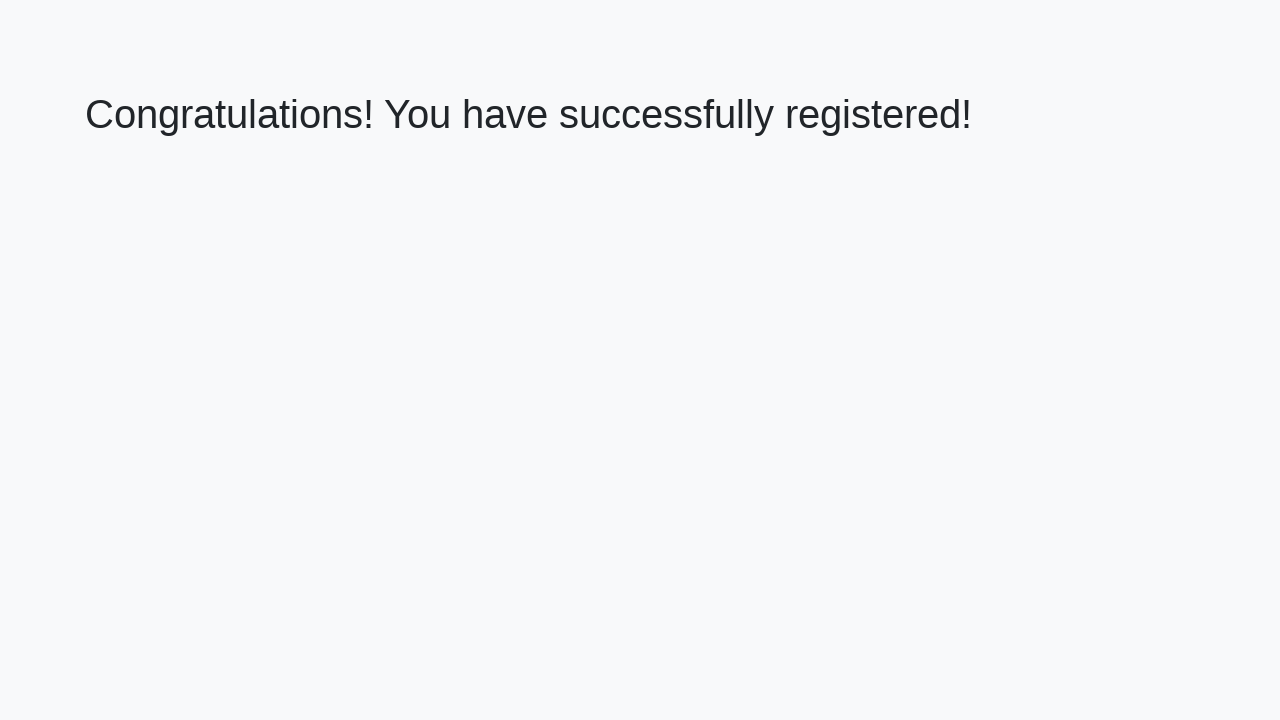

Success message appeared
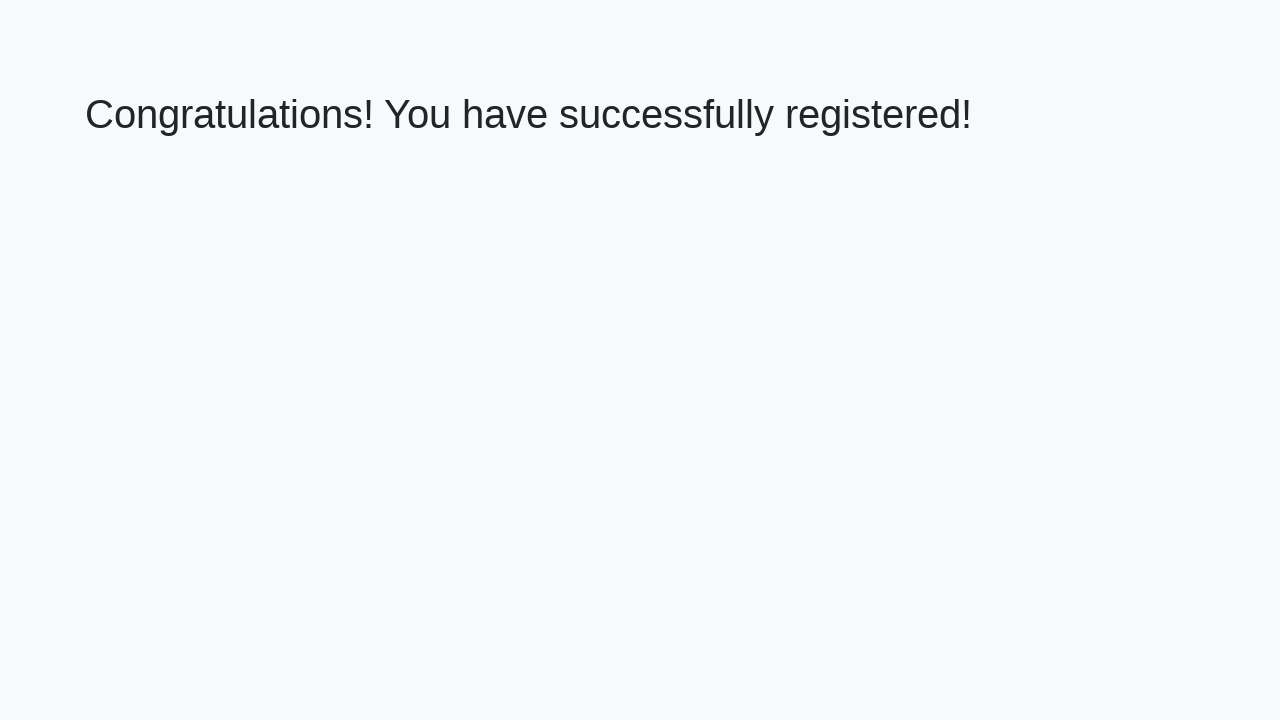

Retrieved success message text: 'Congratulations! You have successfully registered!'
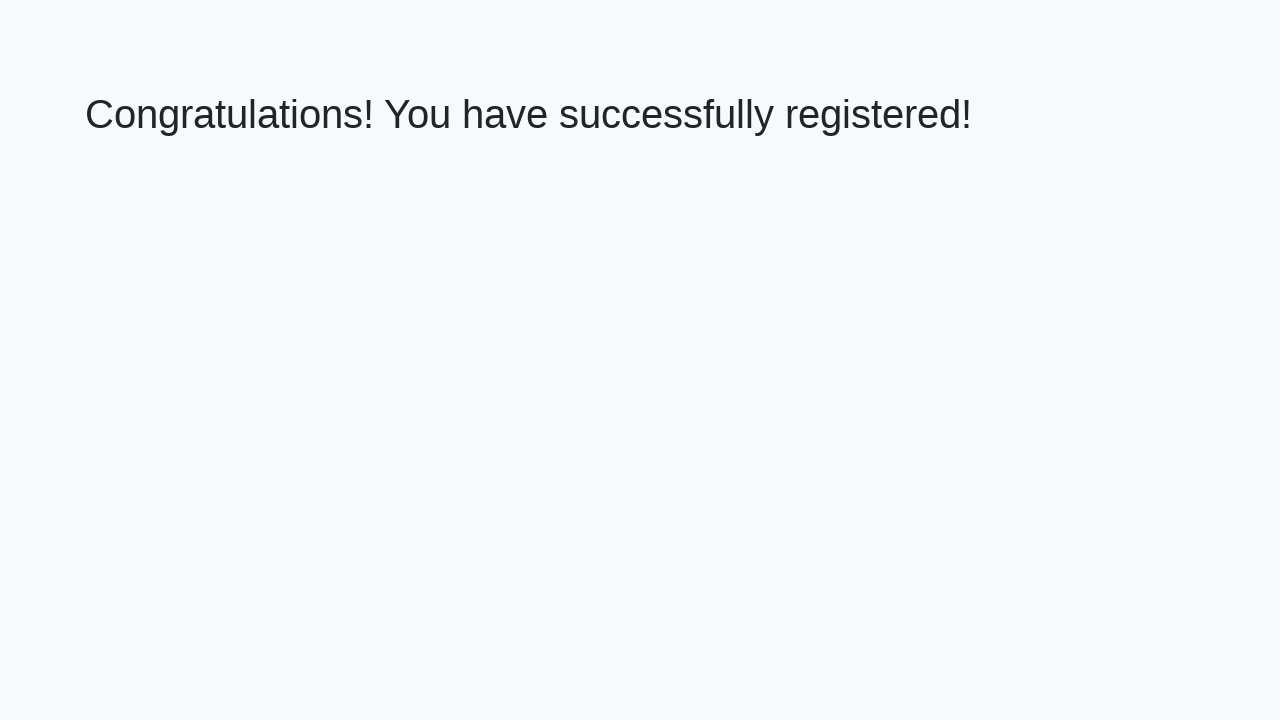

Verified success message matches expected text
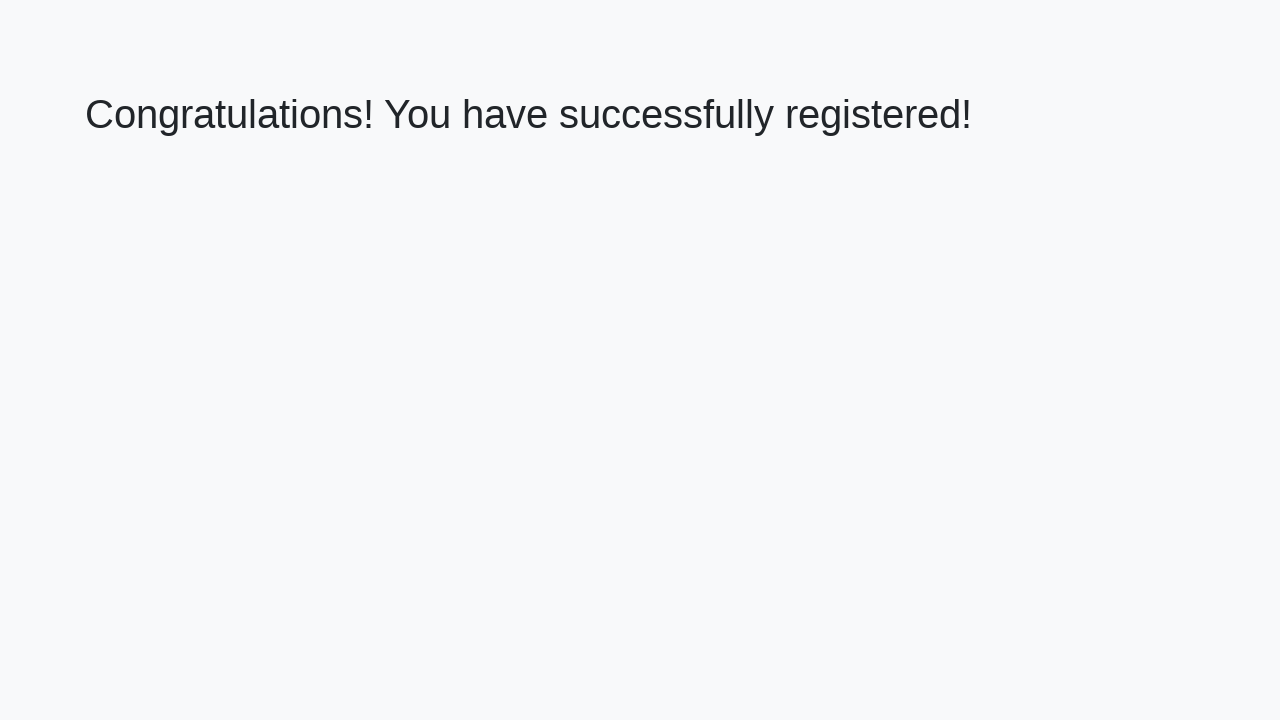

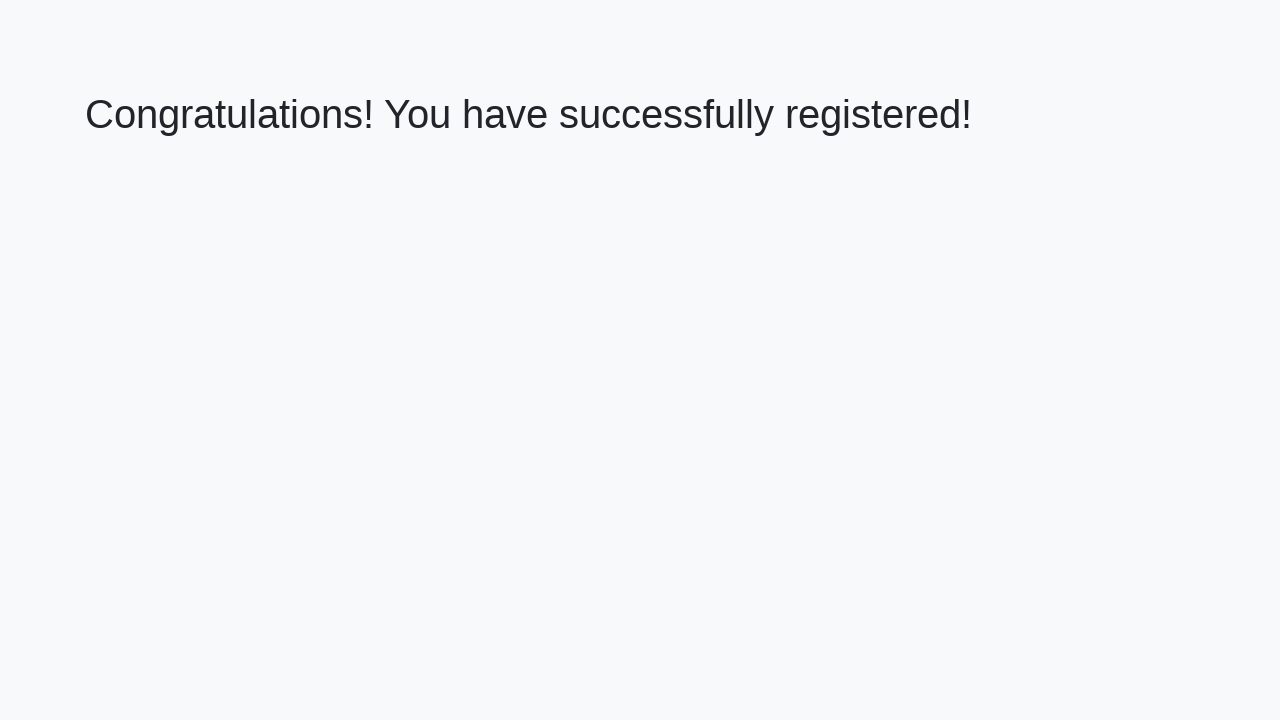